Tests drag and drop functionality by dragging an element and dropping it onto another element within an iframe

Starting URL: http://jqueryui.com/droppable/

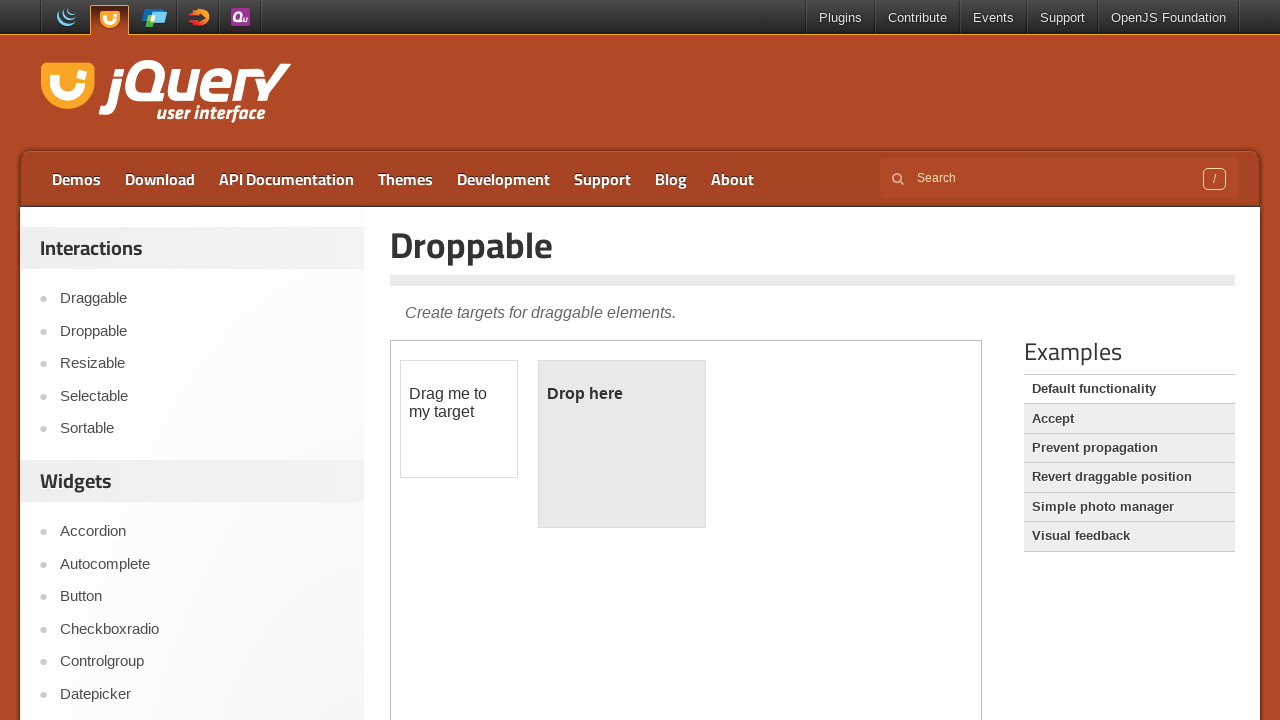

Located iframe with class 'demo-frame' containing drag and drop elements
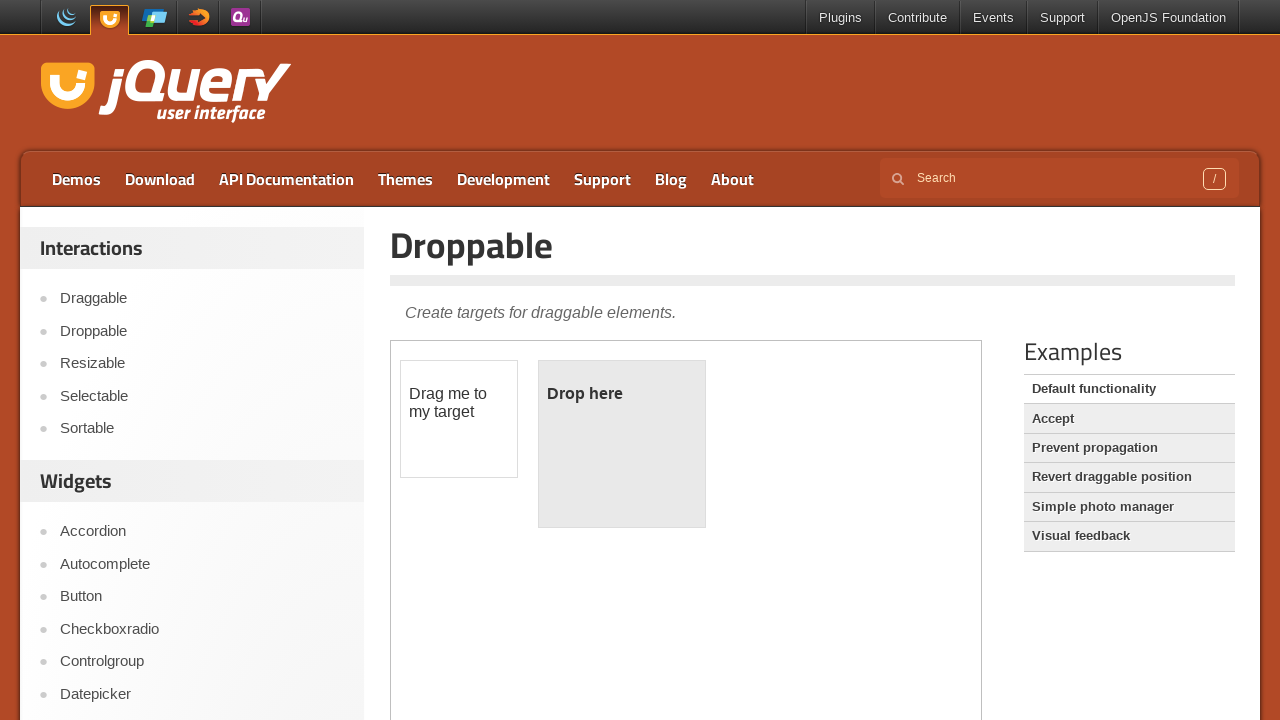

Dragged element with id 'draggable' and dropped it onto element with id 'droppable' at (622, 444)
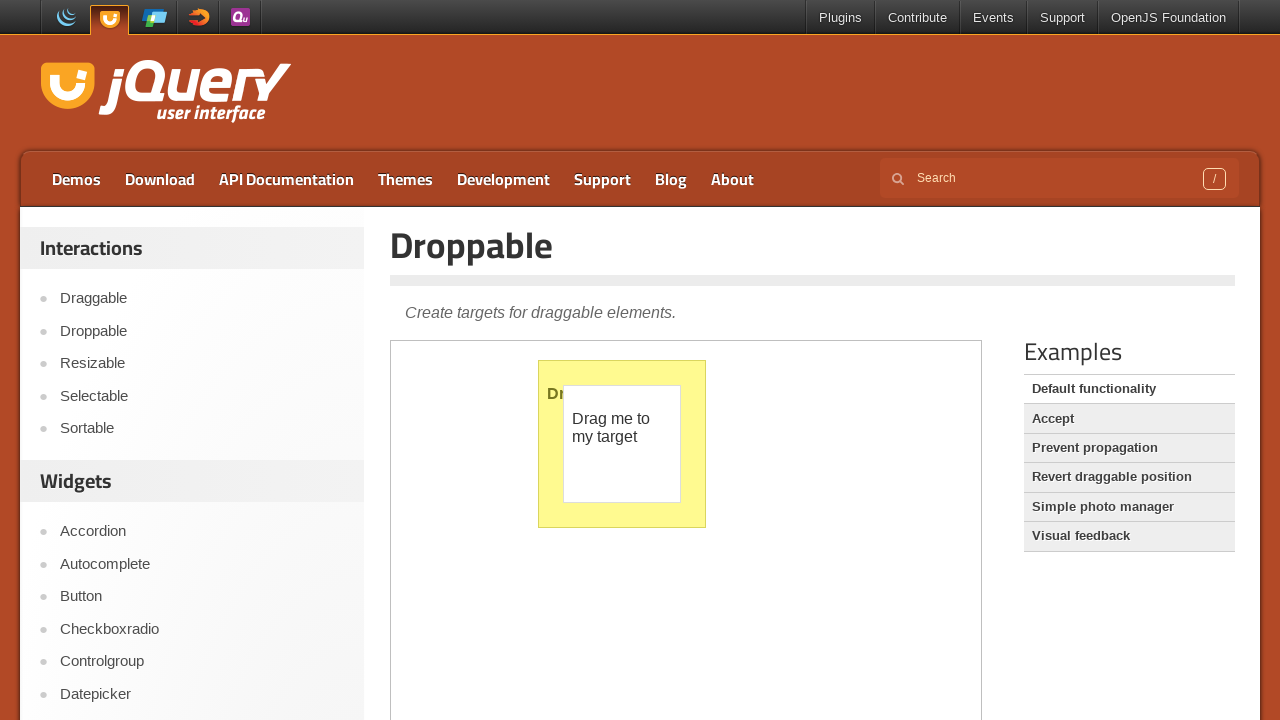

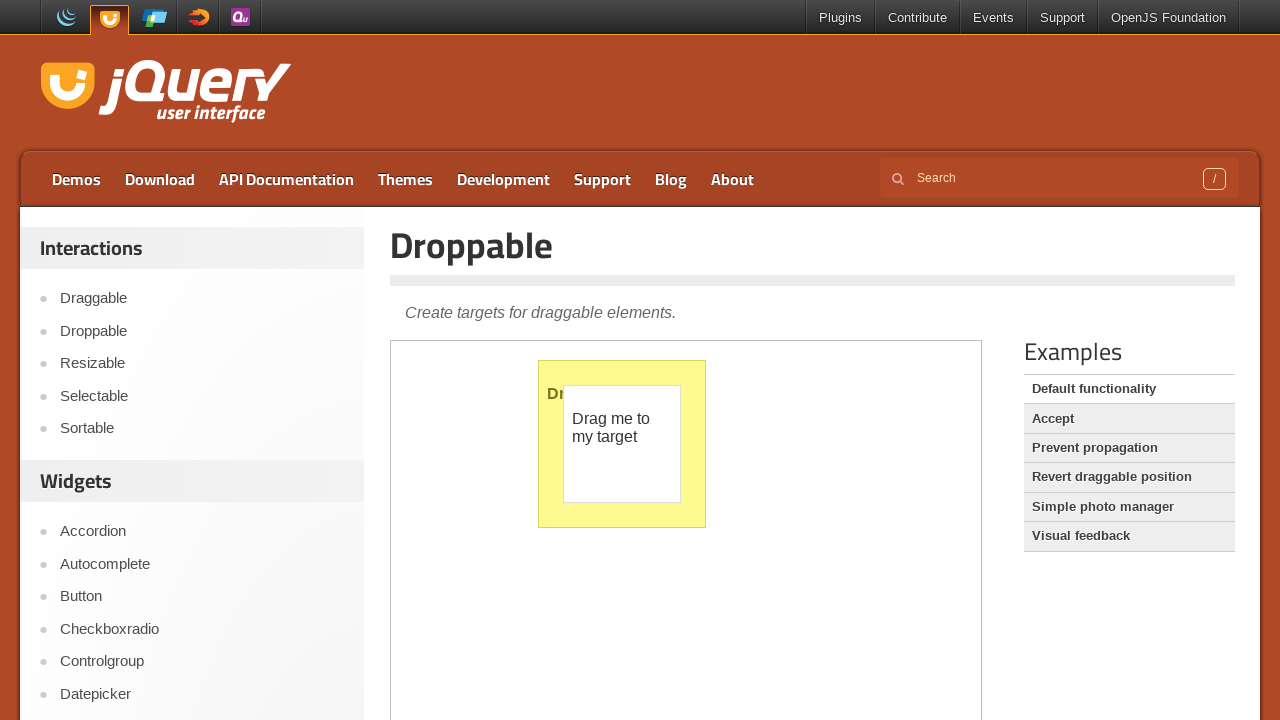